Tests interaction with a country dropdown menu by accessing the dropdown element and verifying available options are loaded

Starting URL: https://phppot.com/demo/jquery-dependent-dropdown-list-countries-and-states/

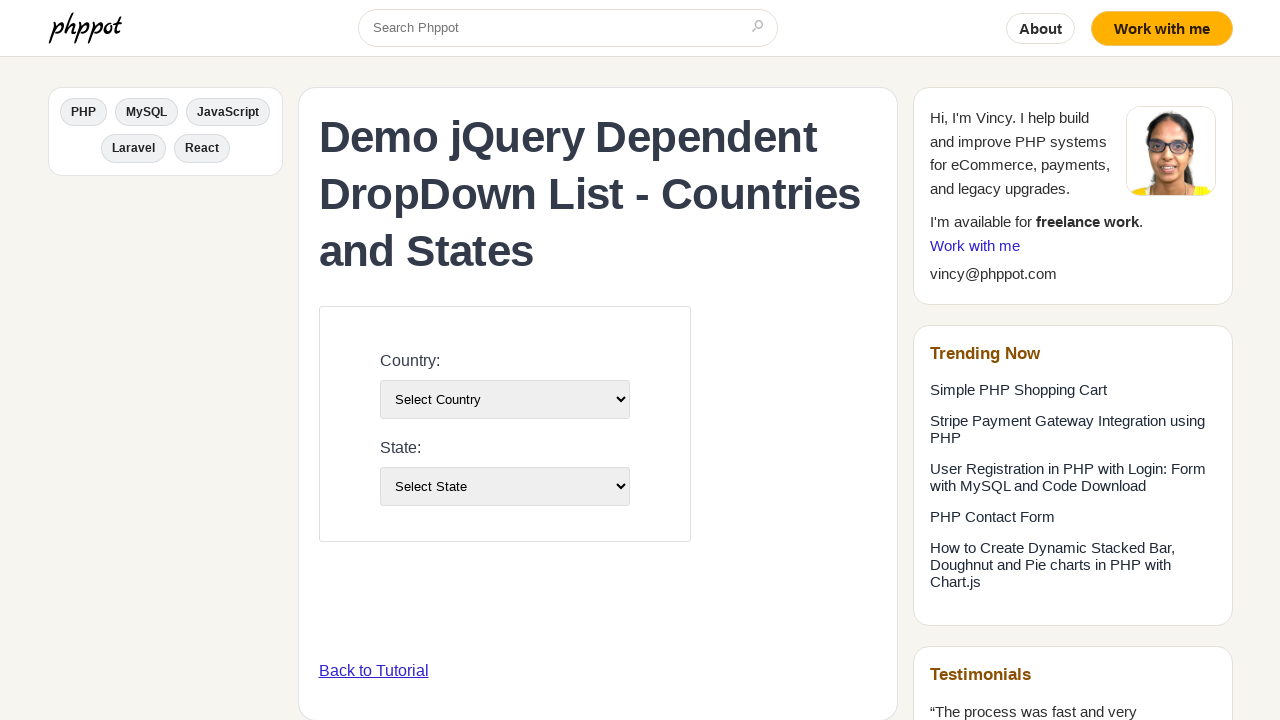

Waited for country dropdown selector to load
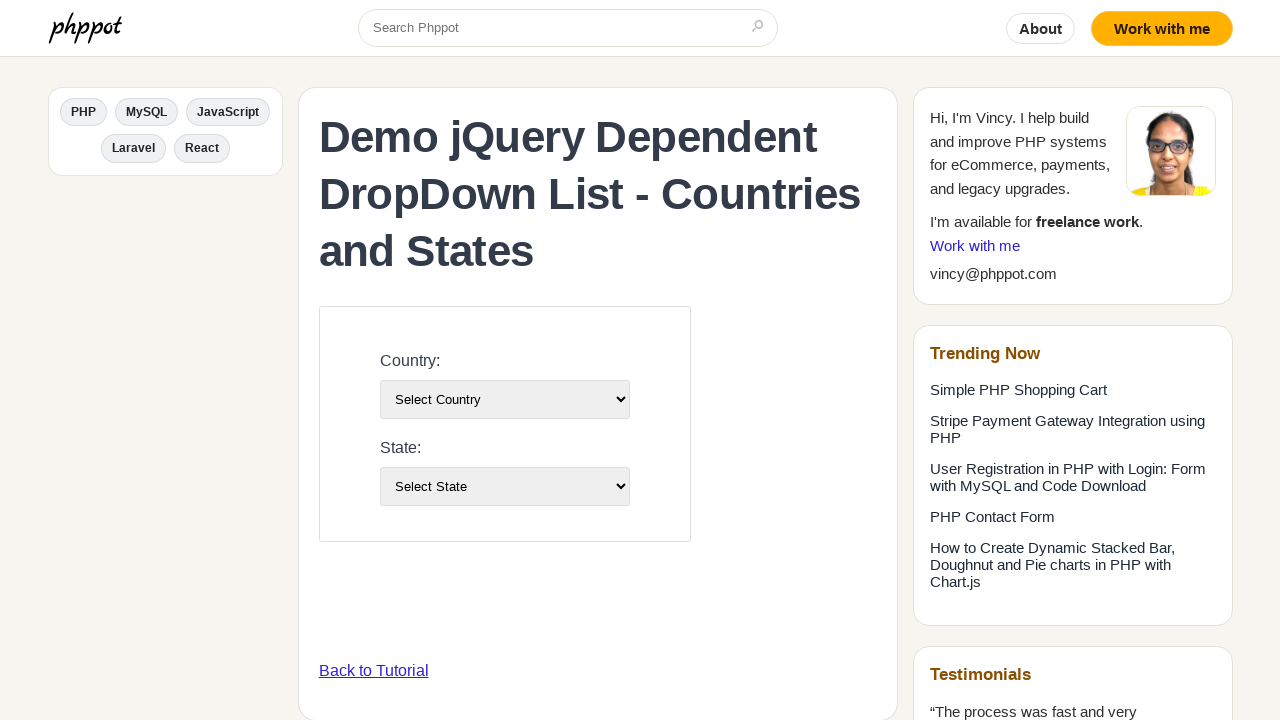

Selected 'USA' from country dropdown on select#country-list
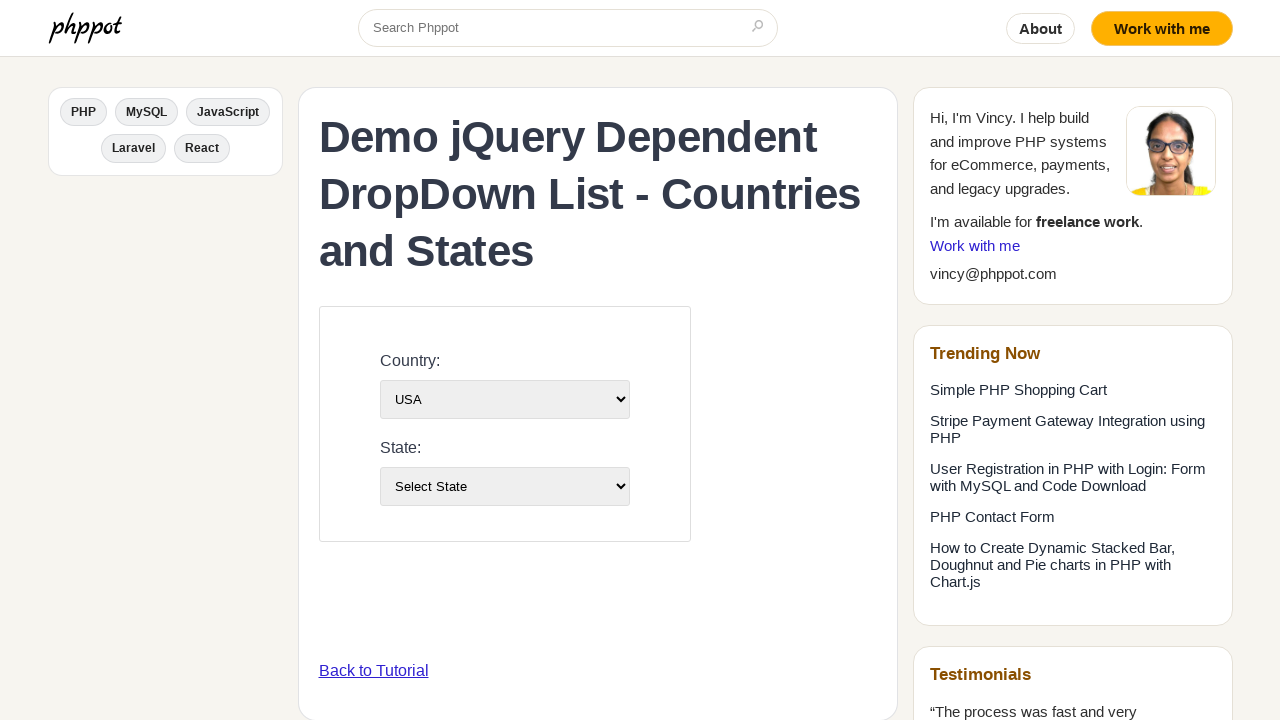

Waited for state dropdown to update after country selection
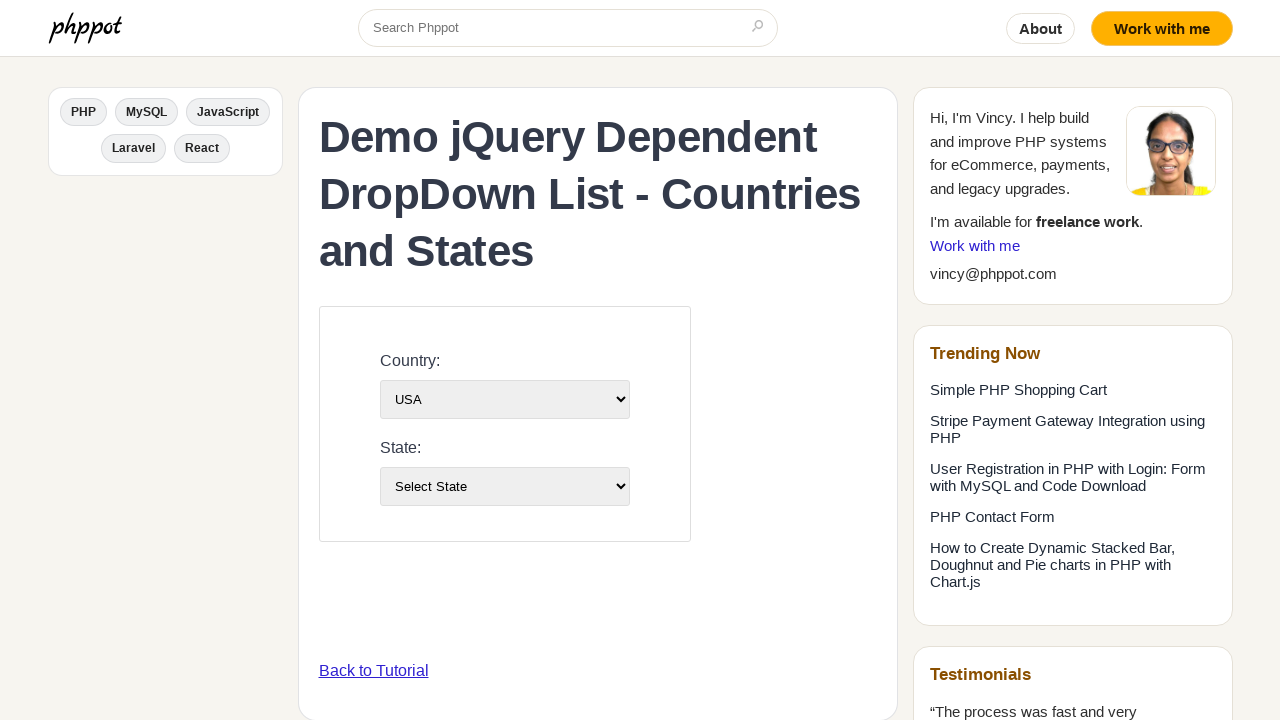

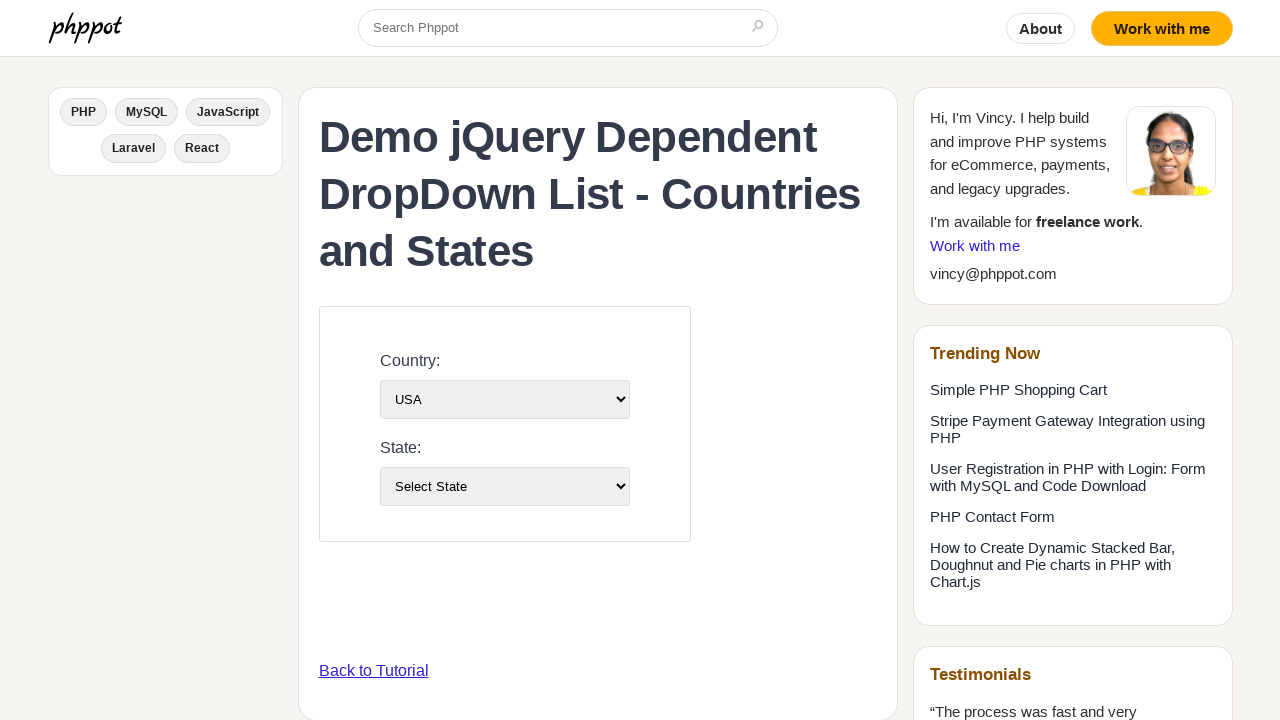